Clicks on the login link from the homepage and navigates to the login page.

Starting URL: https://www.securite.jp

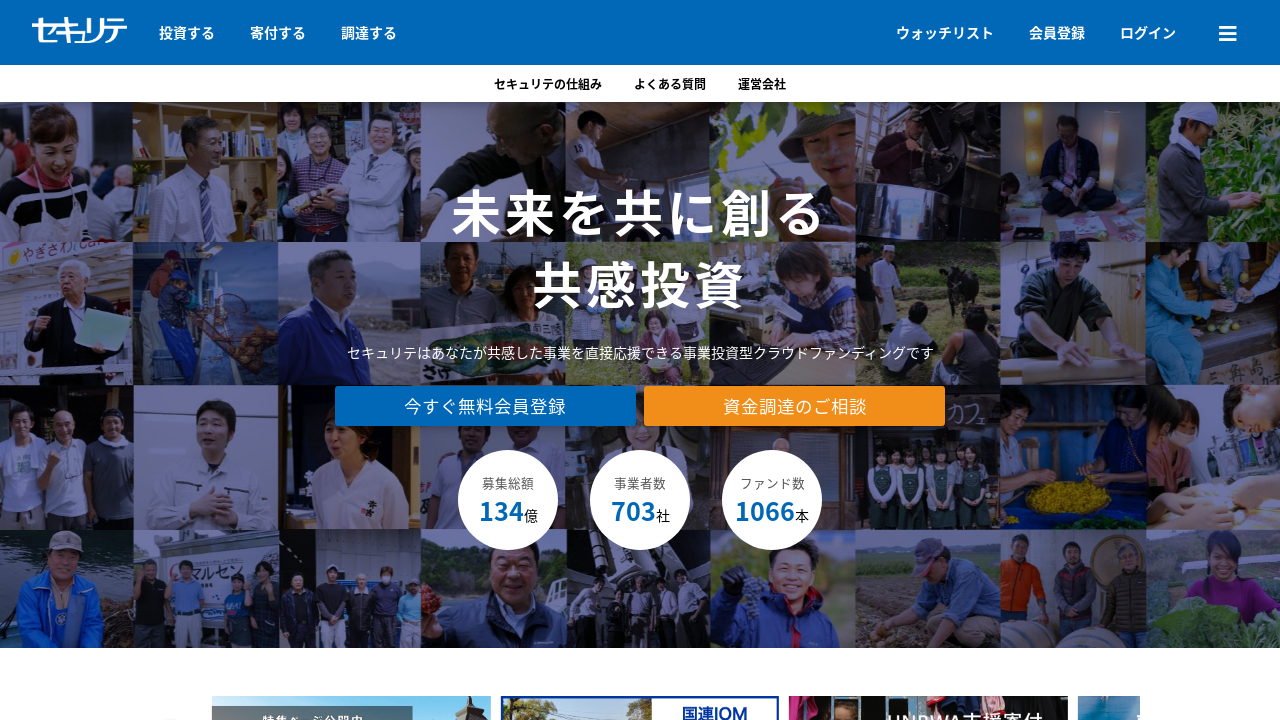

Clicked on the login link at (1148, 32) on text=ログイン
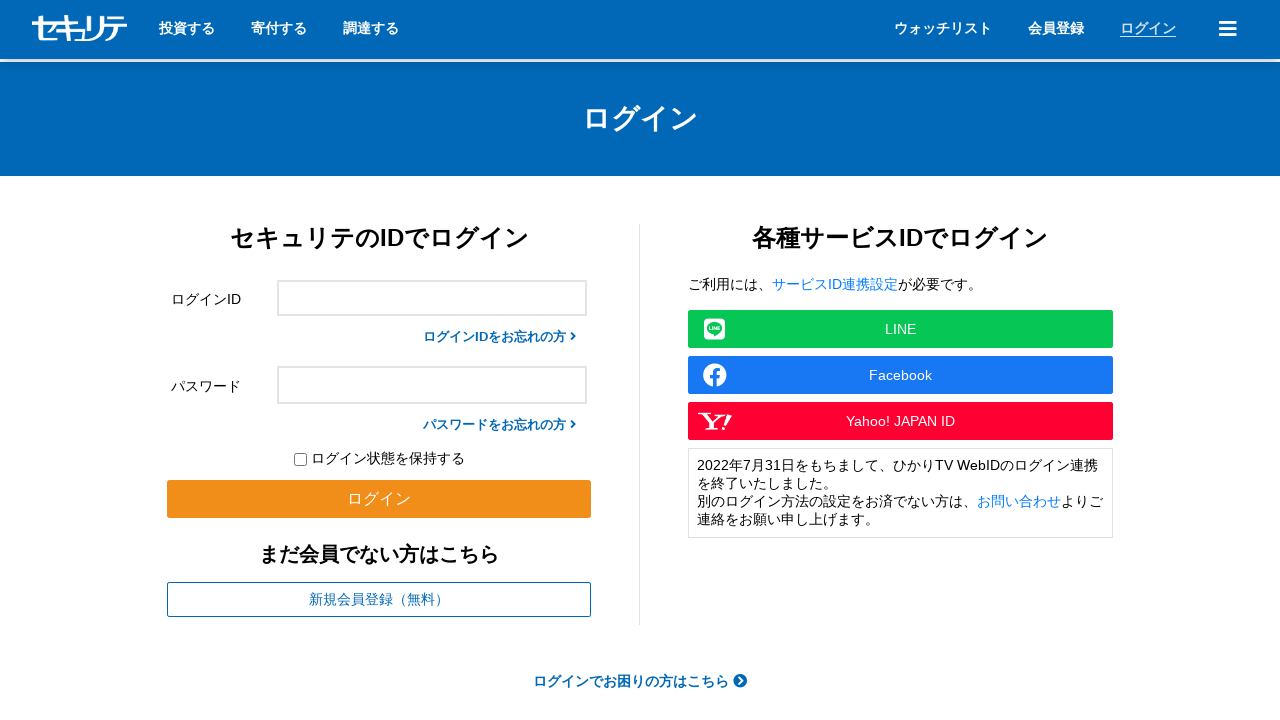

Login page loaded (domcontentloaded state reached)
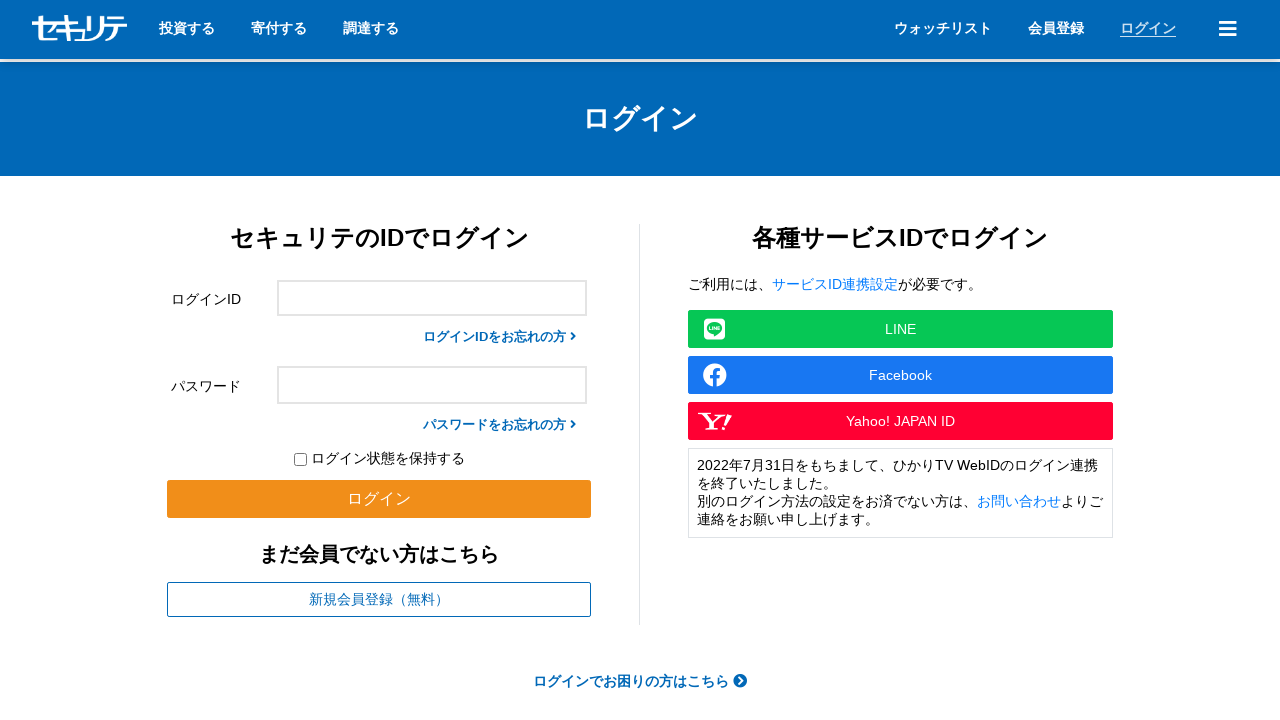

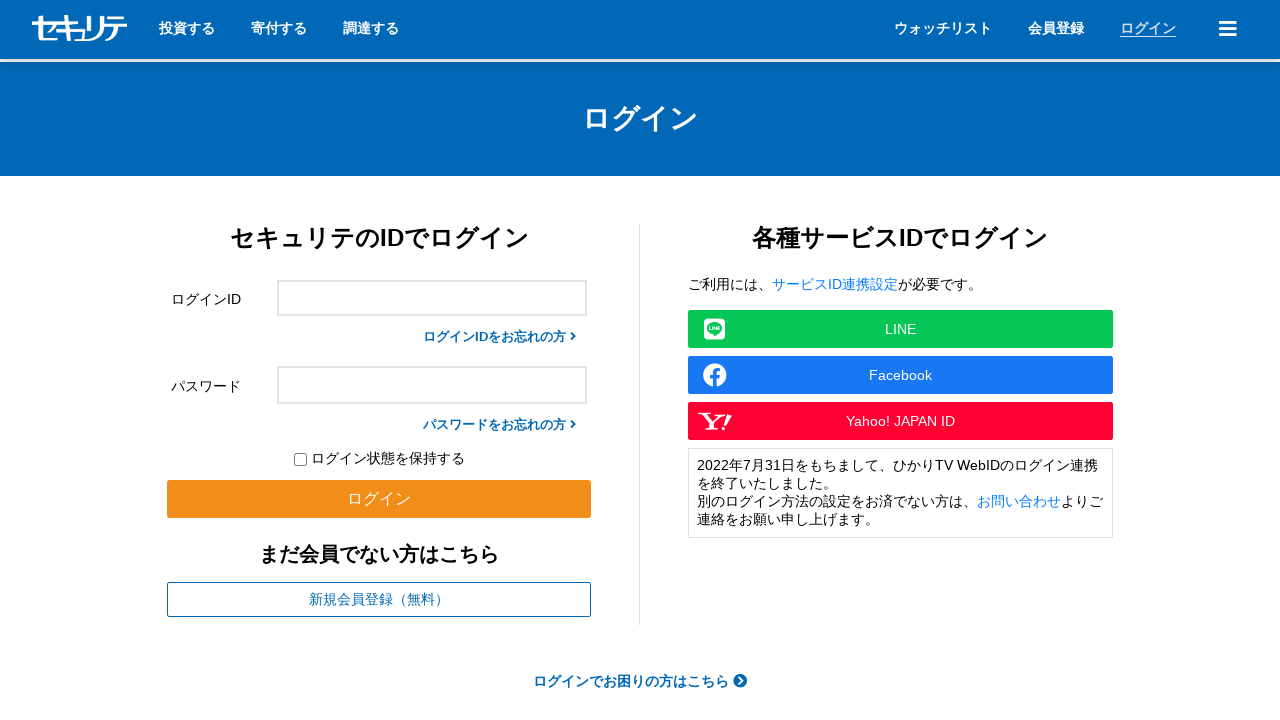